Navigates to scriptinglogic.org, finds all button elements on the page, clicks on specific buttons, and navigates back to interact with more buttons

Starting URL: http://scriptinglogic.org

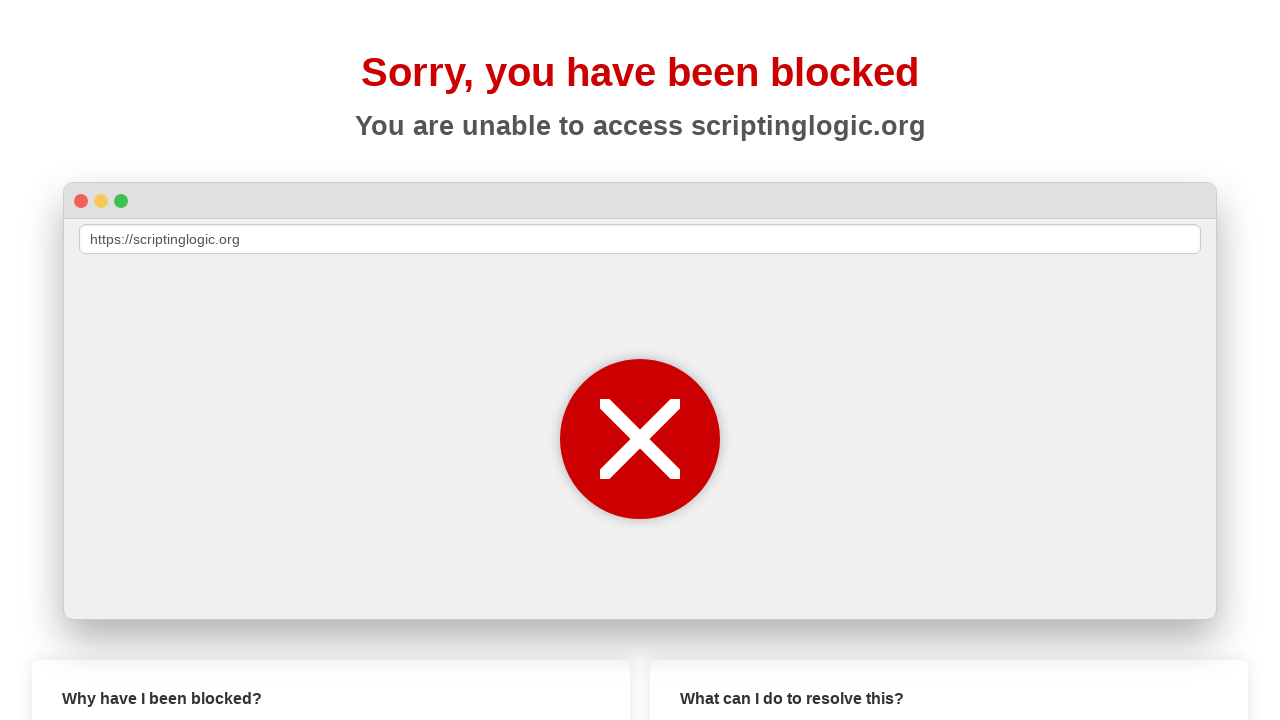

Navigated to scriptinglogic.org
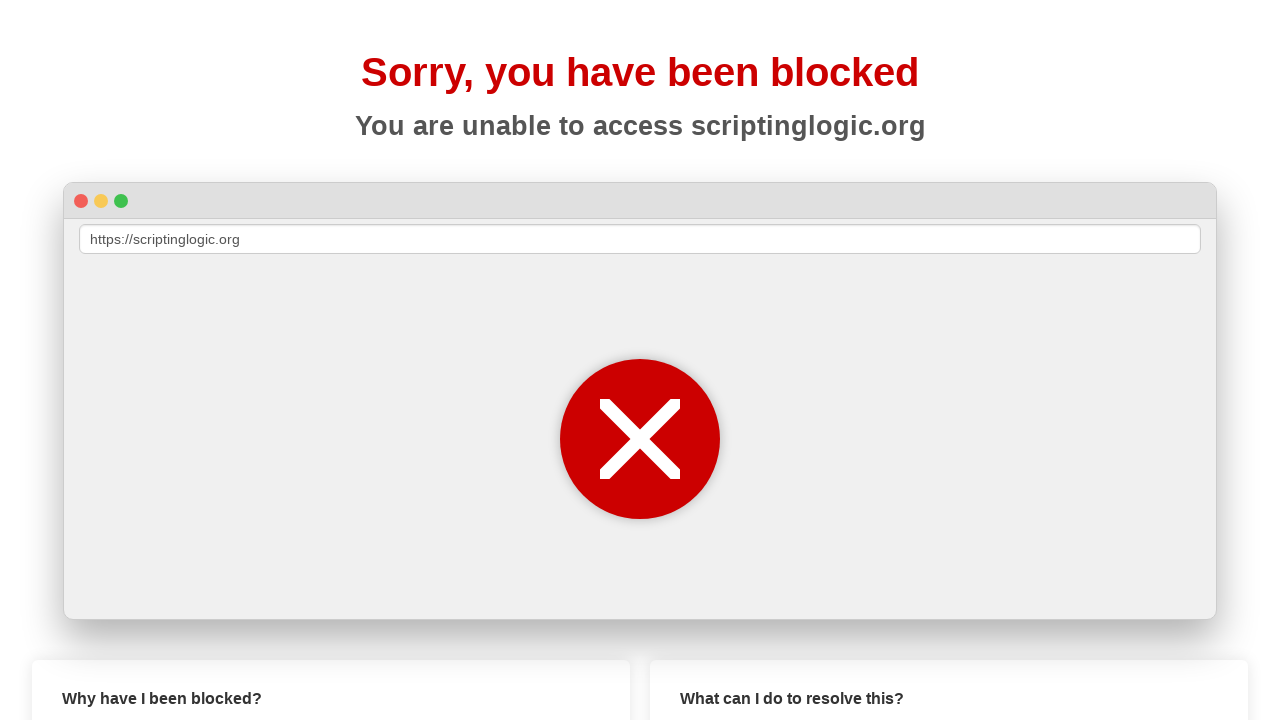

Found all button elements on the page
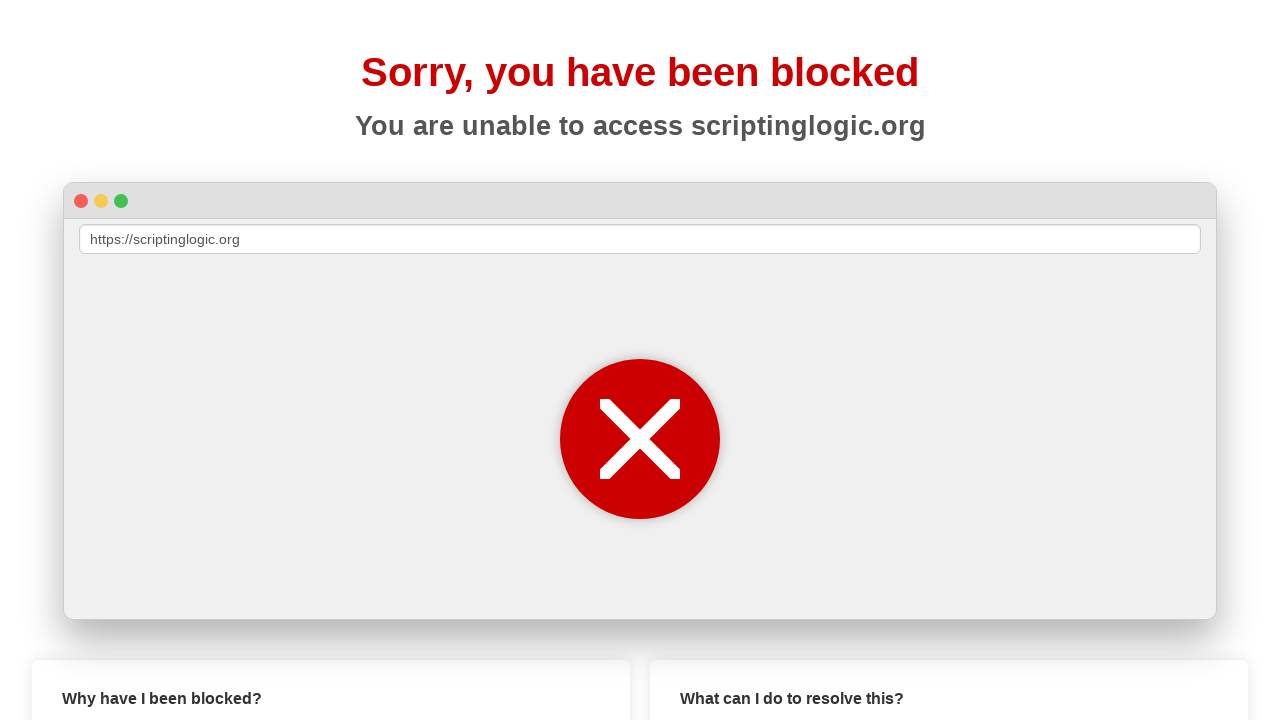

Navigated back to the original page
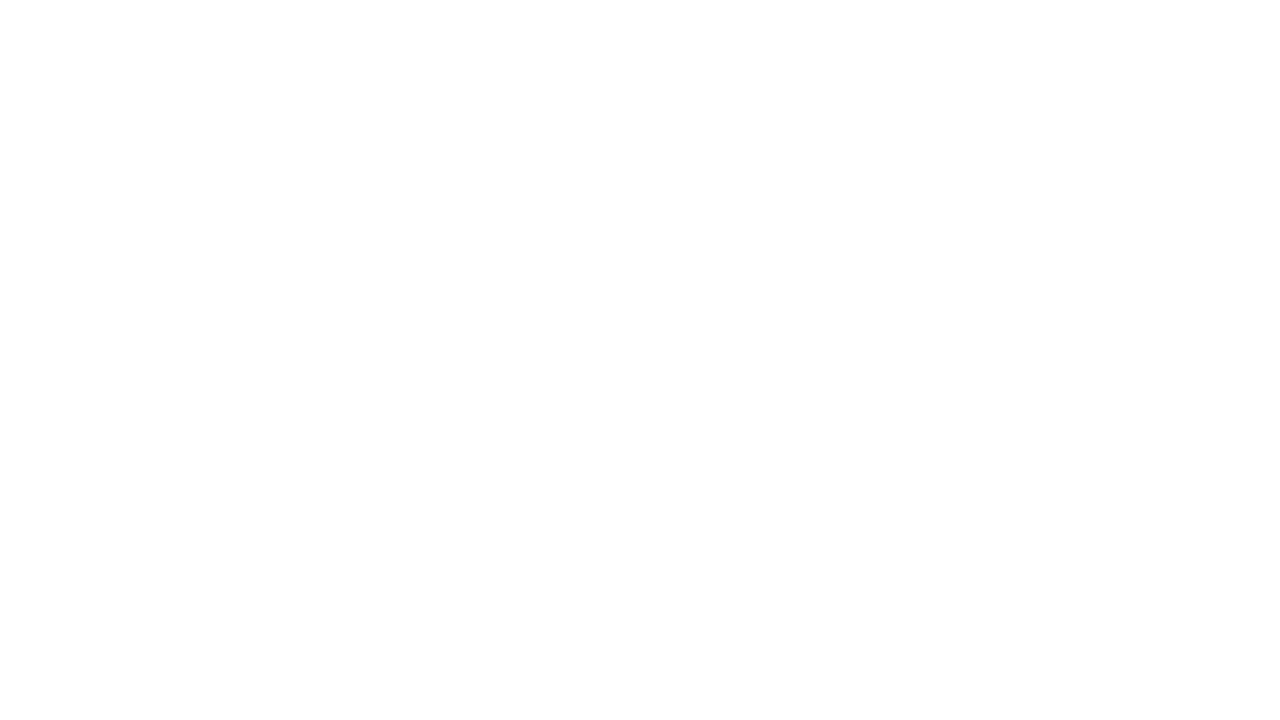

Waited 4000ms for page to reload
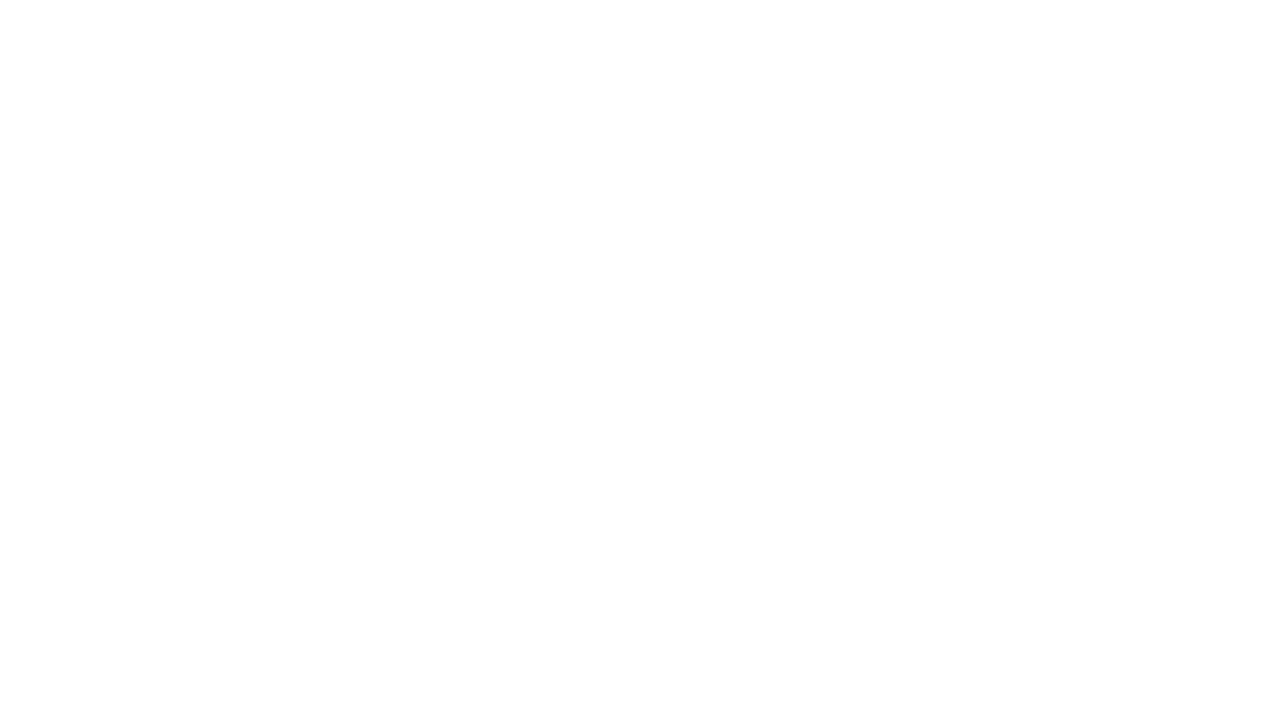

Found all button elements again after page reload
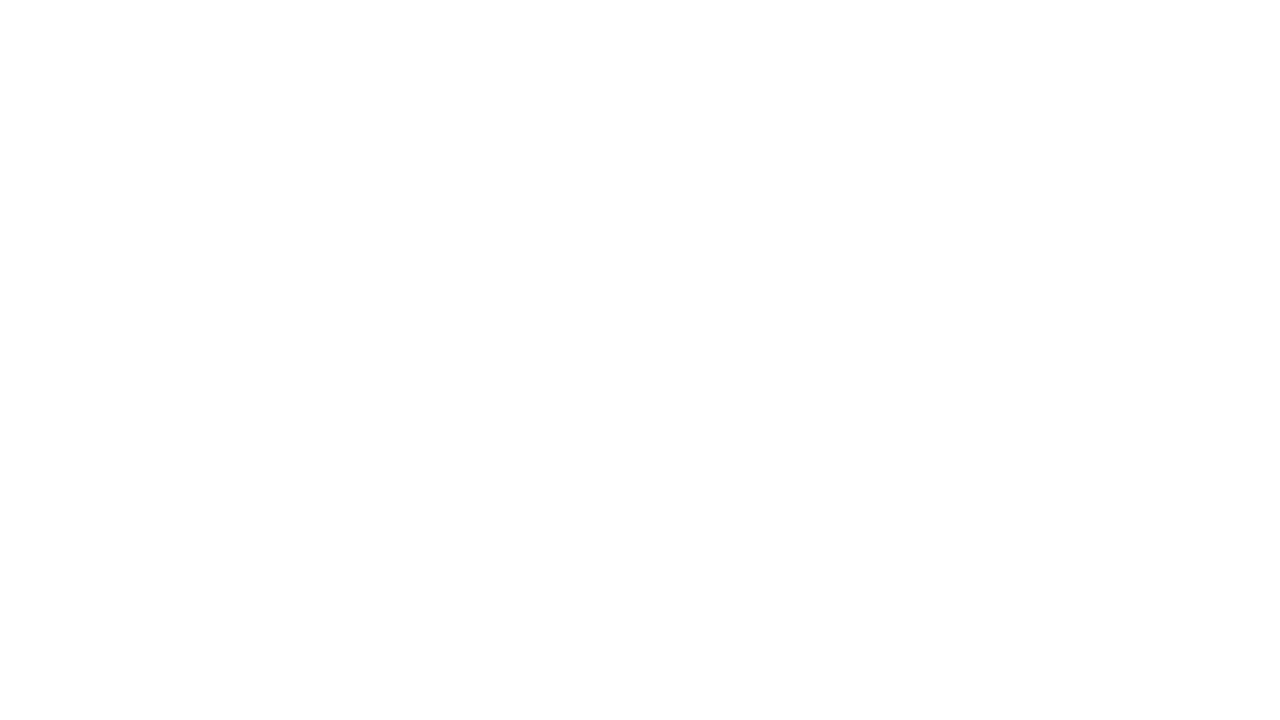

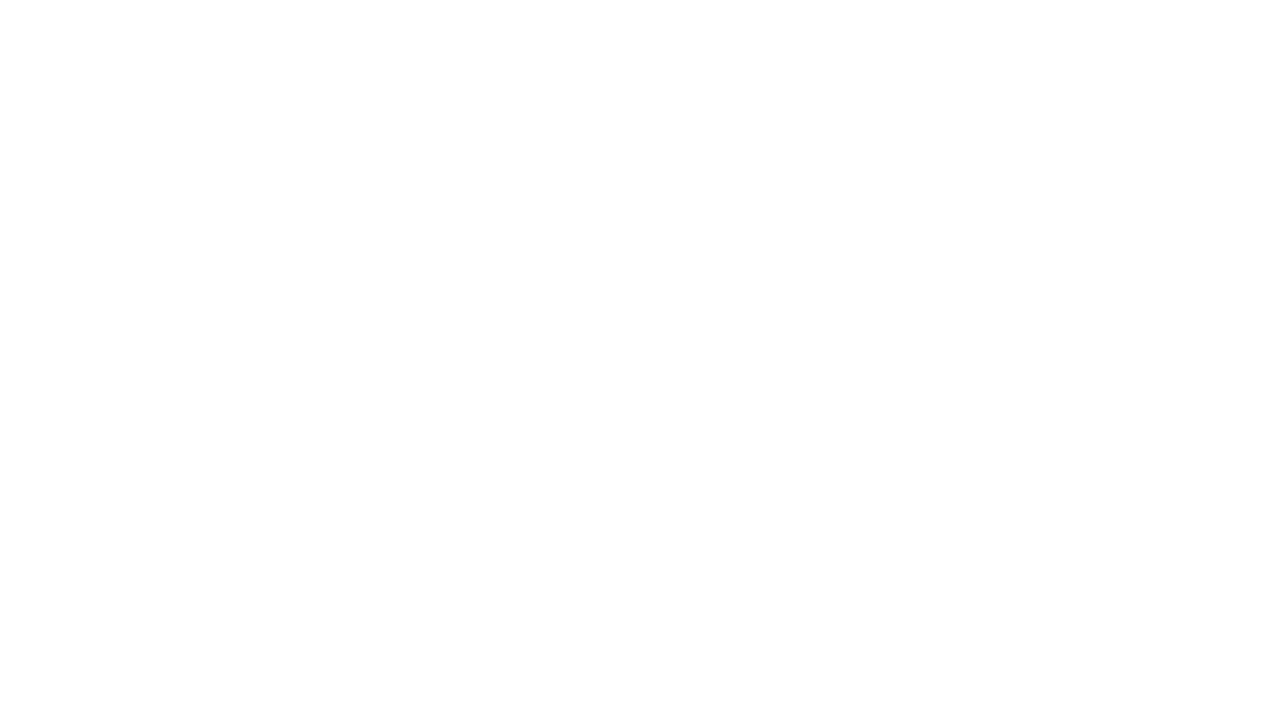